Tests that clear completed button is hidden when no items are completed

Starting URL: https://demo.playwright.dev/todomvc

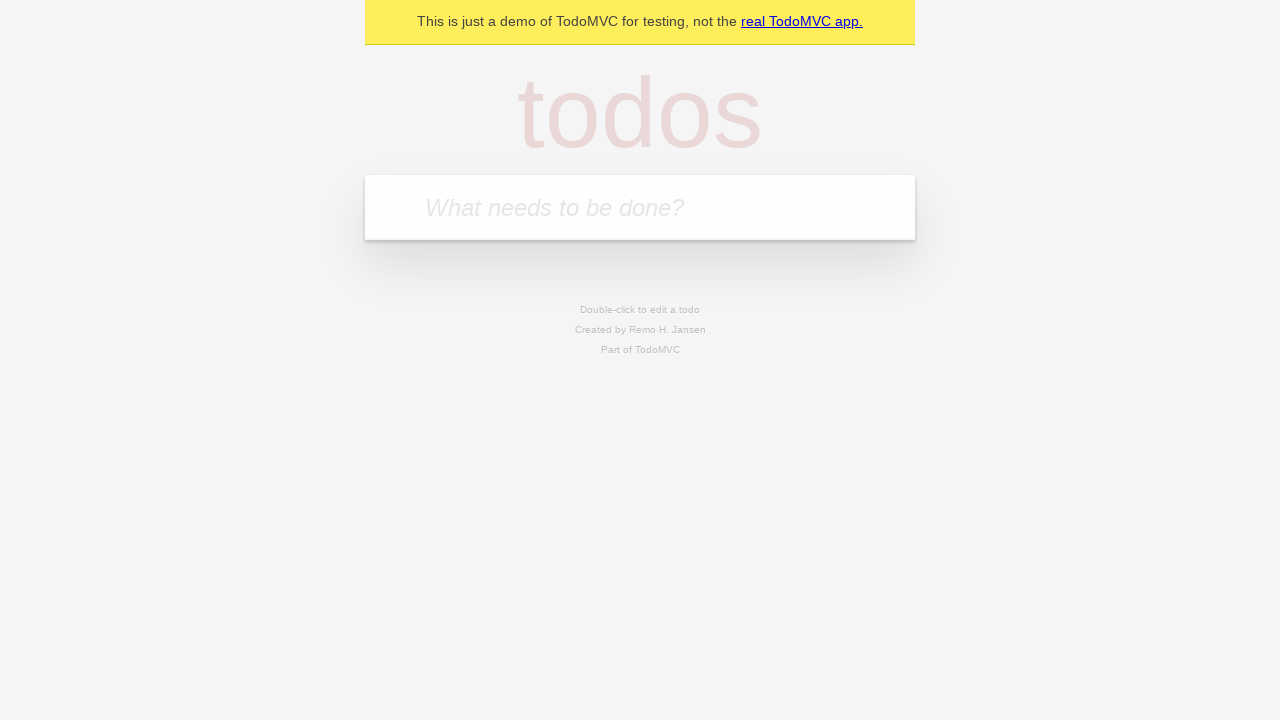

Filled new todo input with 'buy some cheese' on .new-todo
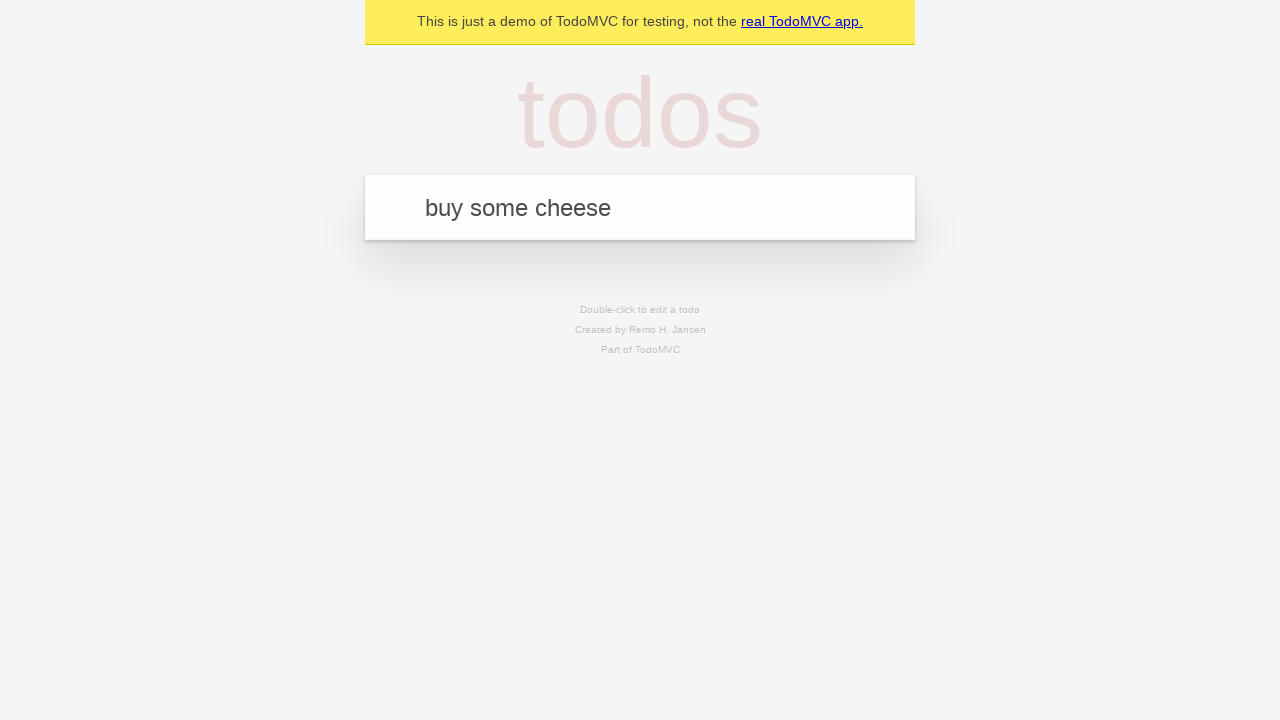

Pressed Enter to add first todo on .new-todo
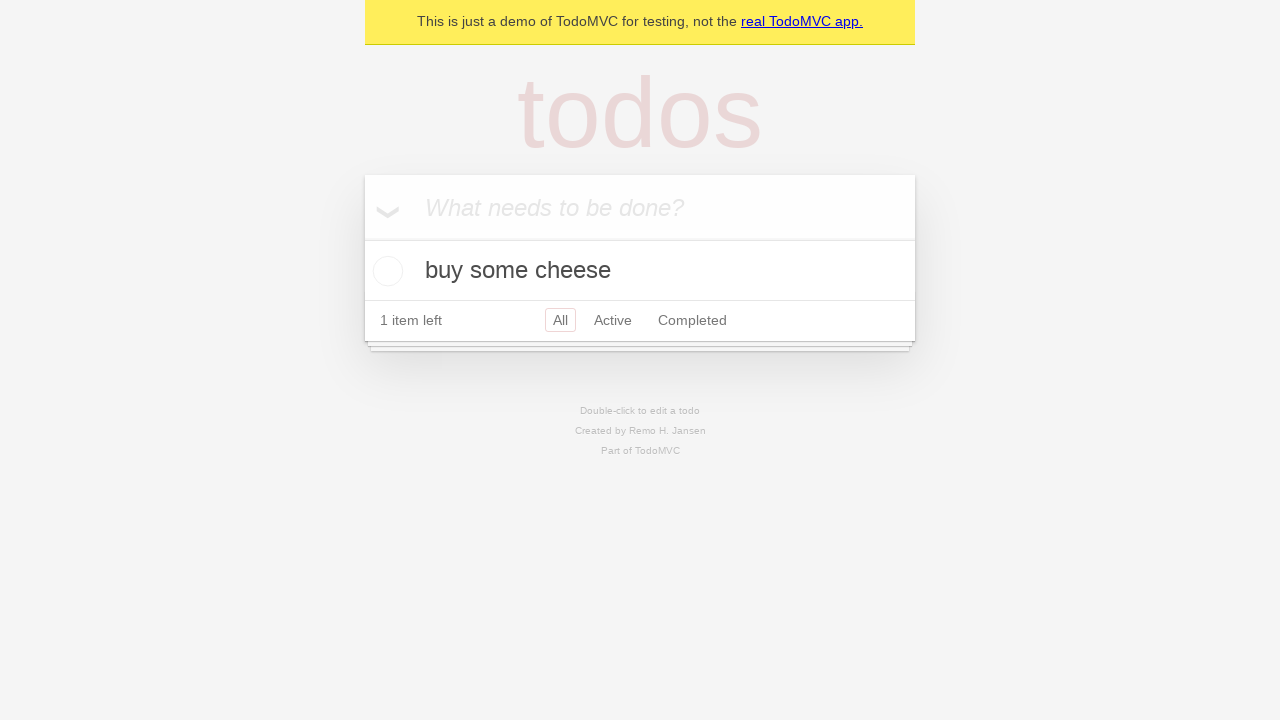

Filled new todo input with 'feed the cat' on .new-todo
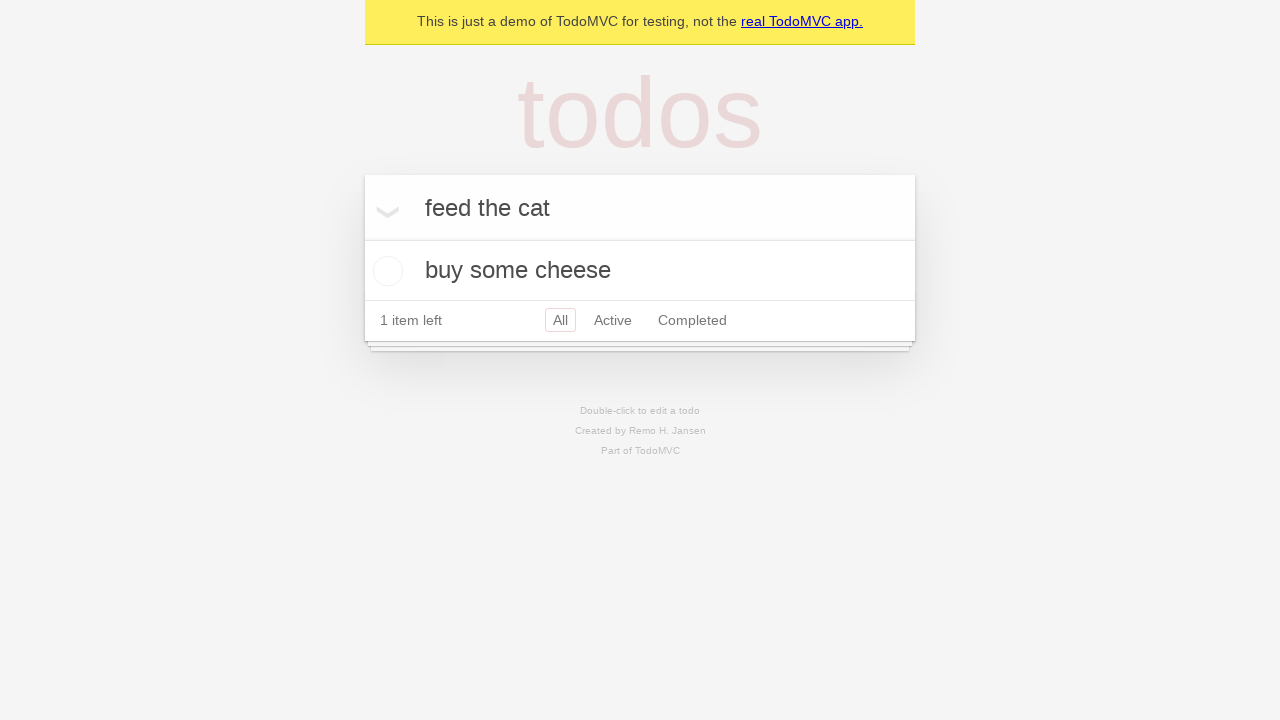

Pressed Enter to add second todo on .new-todo
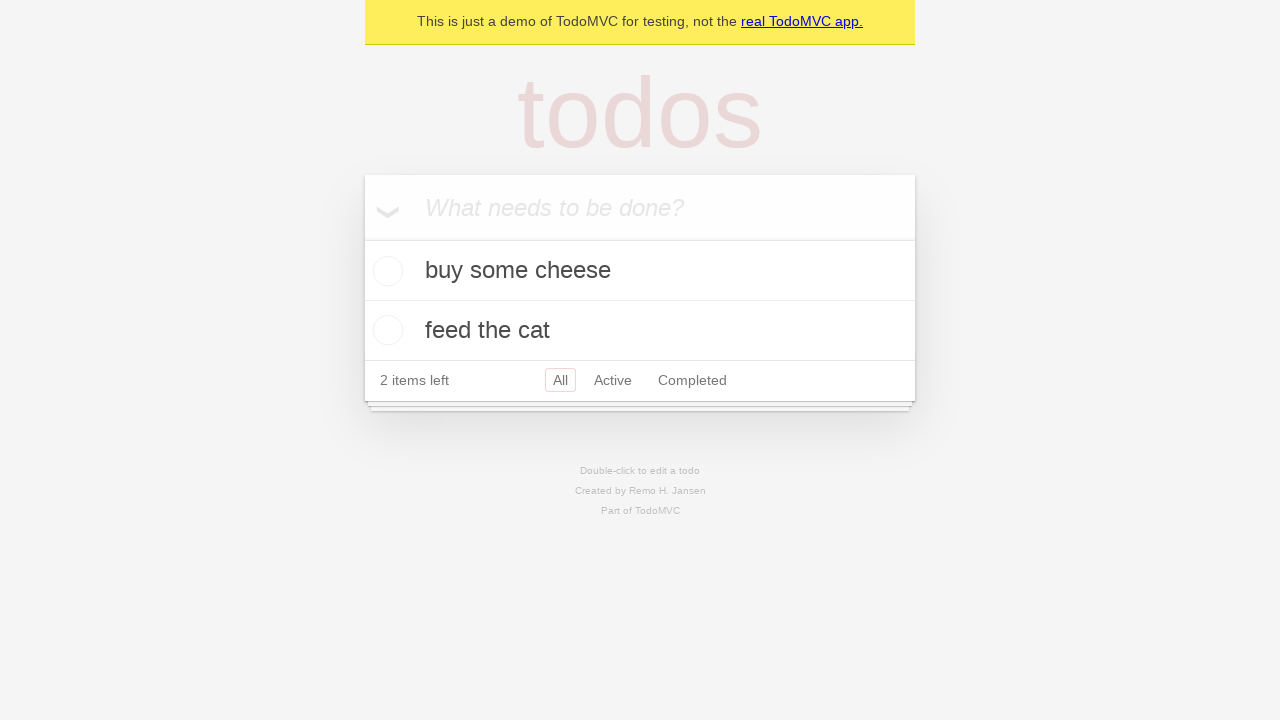

Filled new todo input with 'book a doctors appointment' on .new-todo
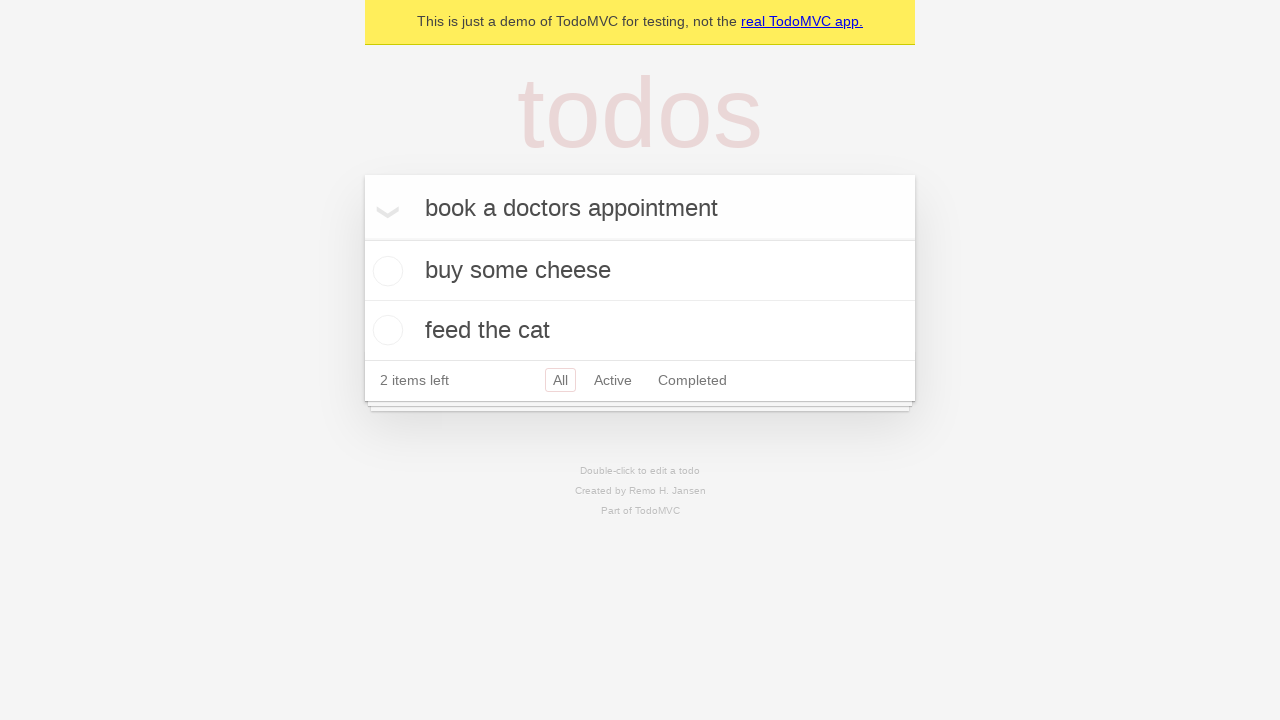

Pressed Enter to add third todo on .new-todo
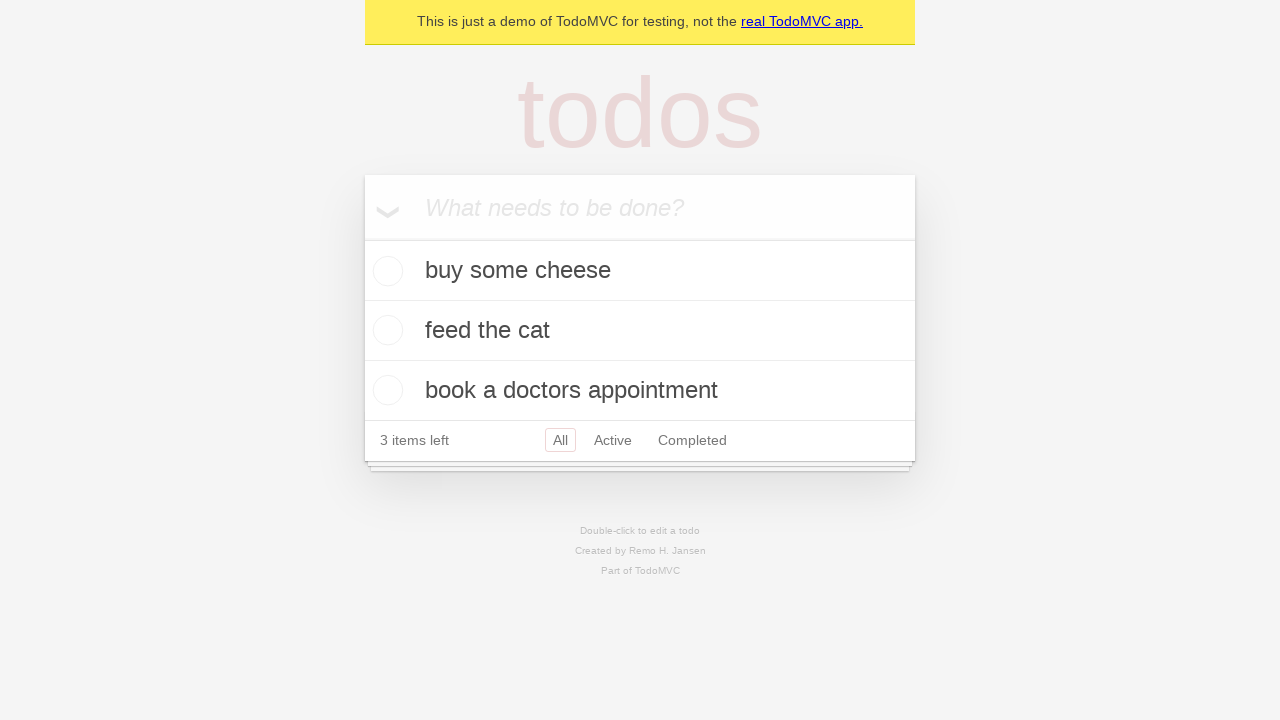

Checked the first todo item as completed at (385, 271) on .todo-list li .toggle >> nth=0
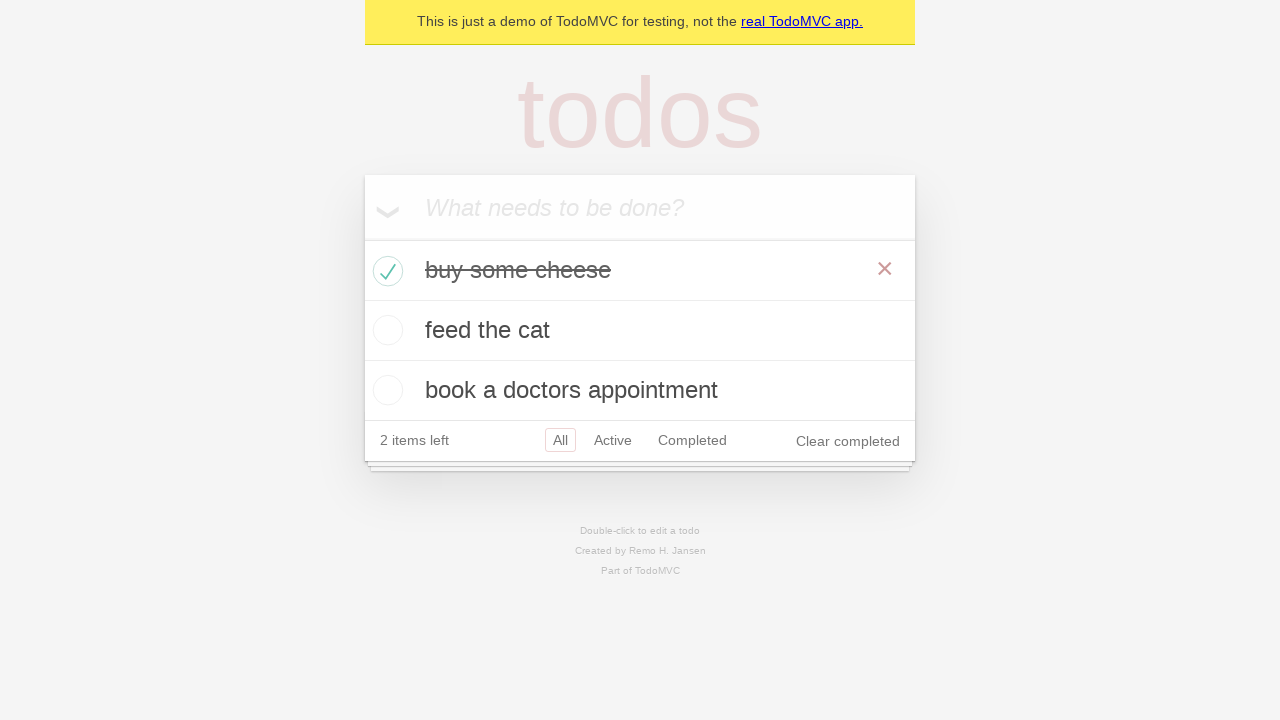

Clicked the clear completed button to remove completed todos at (848, 441) on .clear-completed
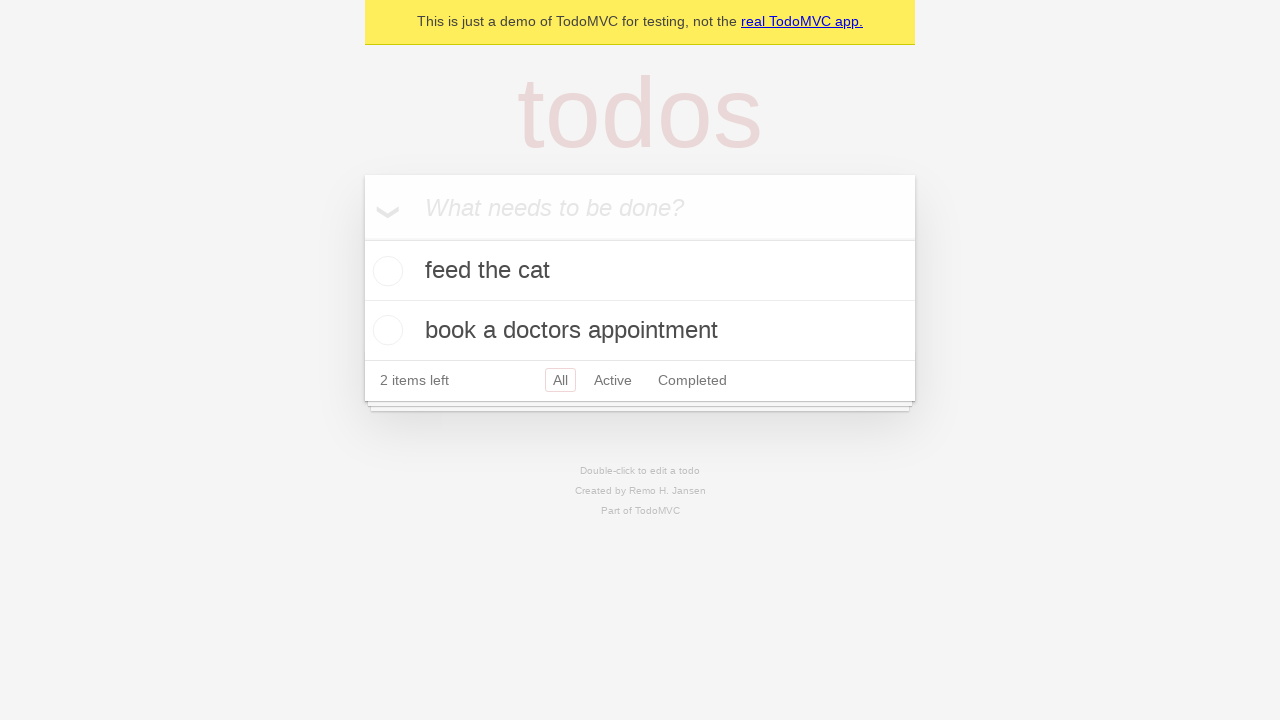

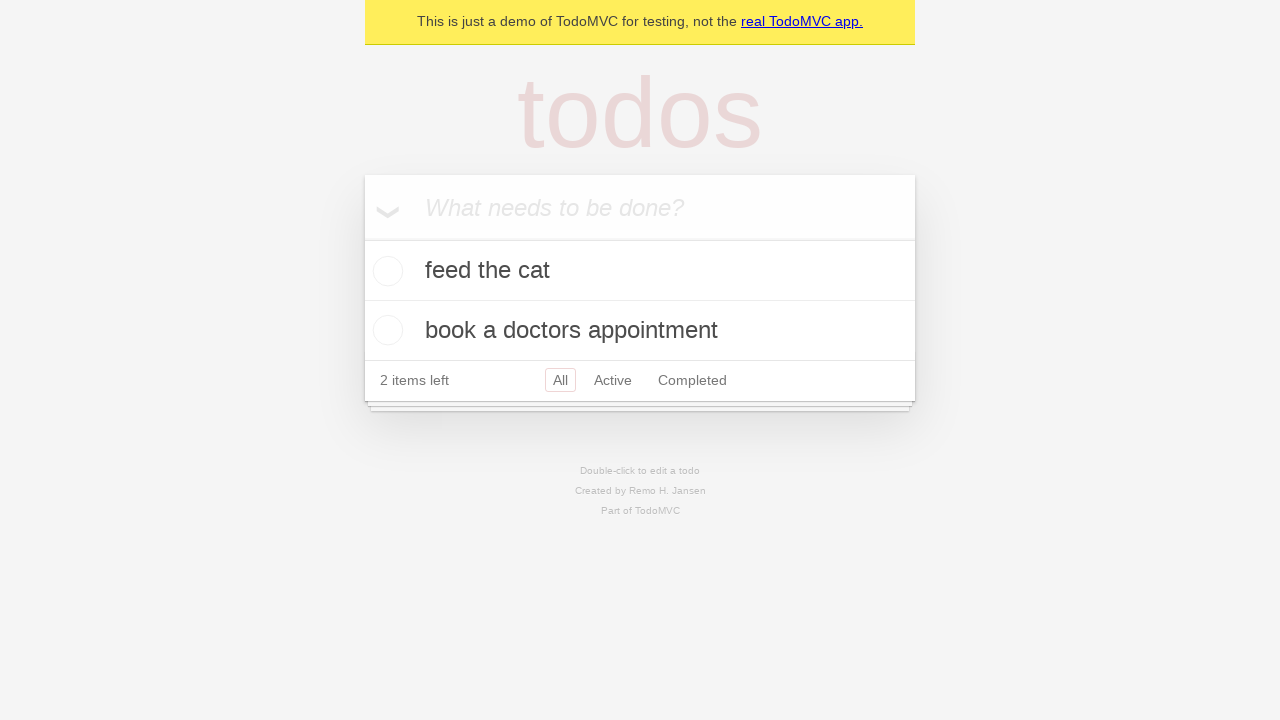